Navigates to RedBus India homepage

Starting URL: https://www.redbus.in

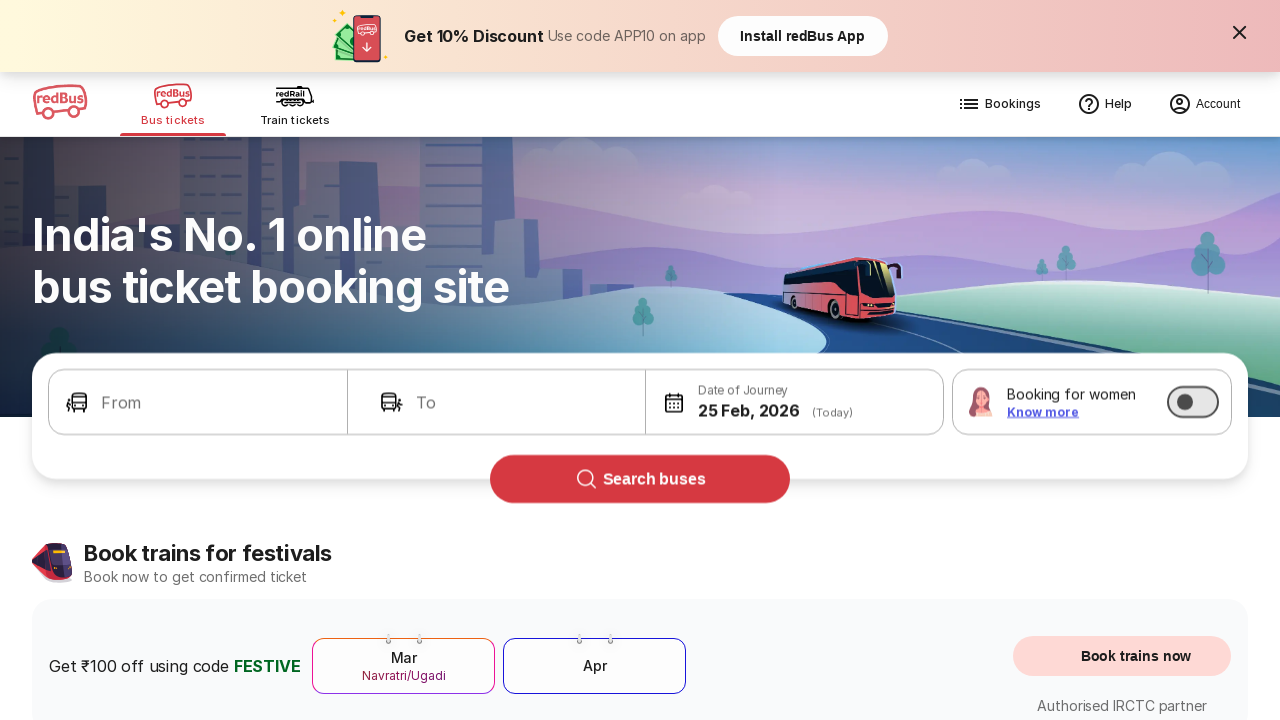

Navigated to RedBus India homepage at https://www.redbus.in
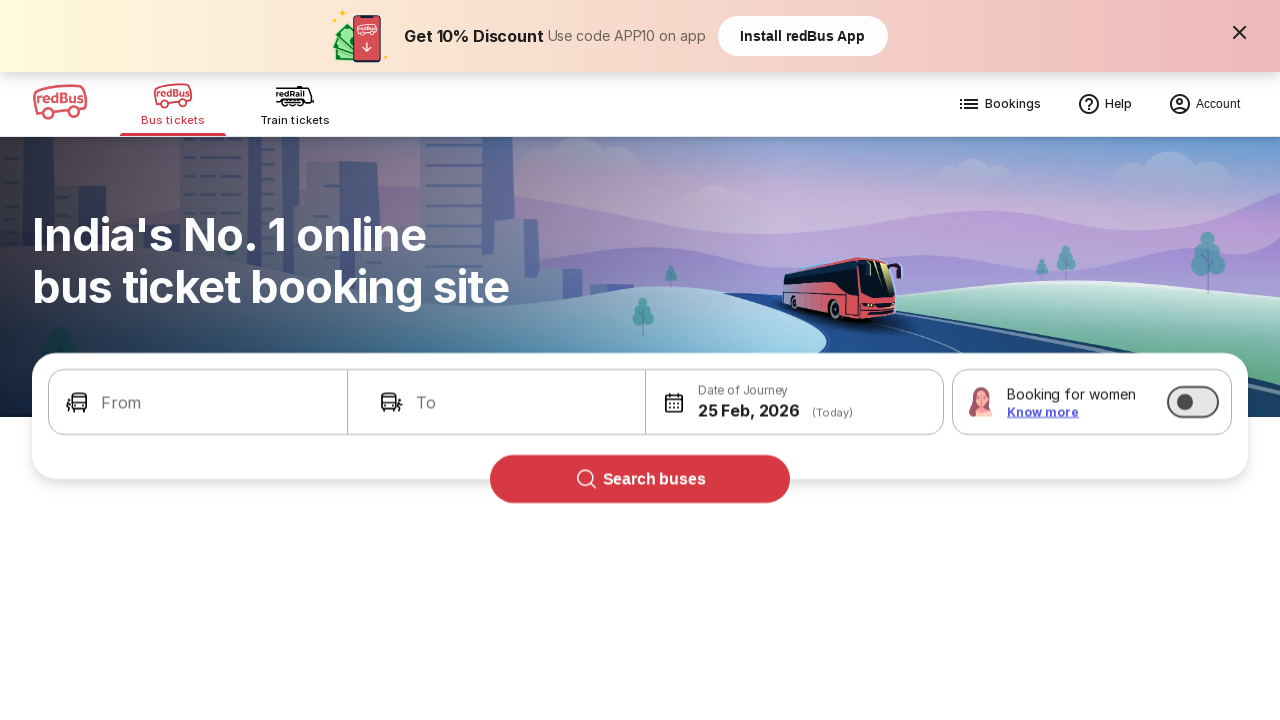

RedBus India homepage loaded successfully
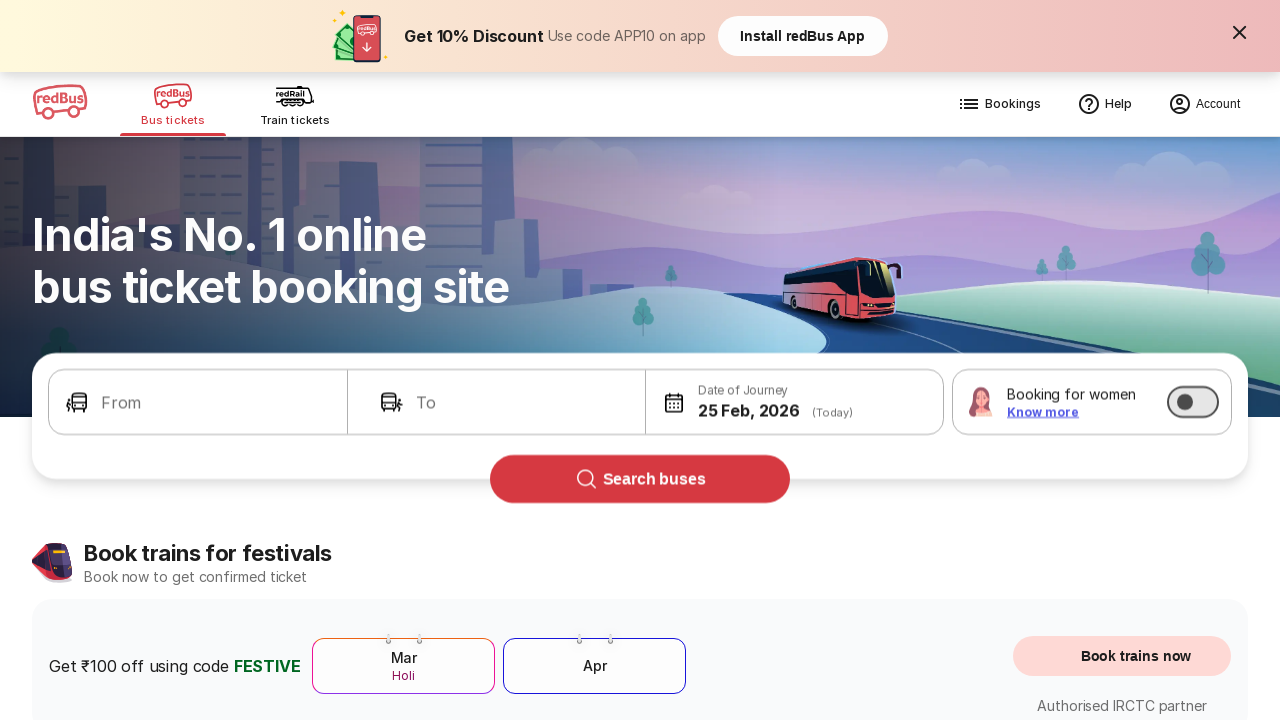

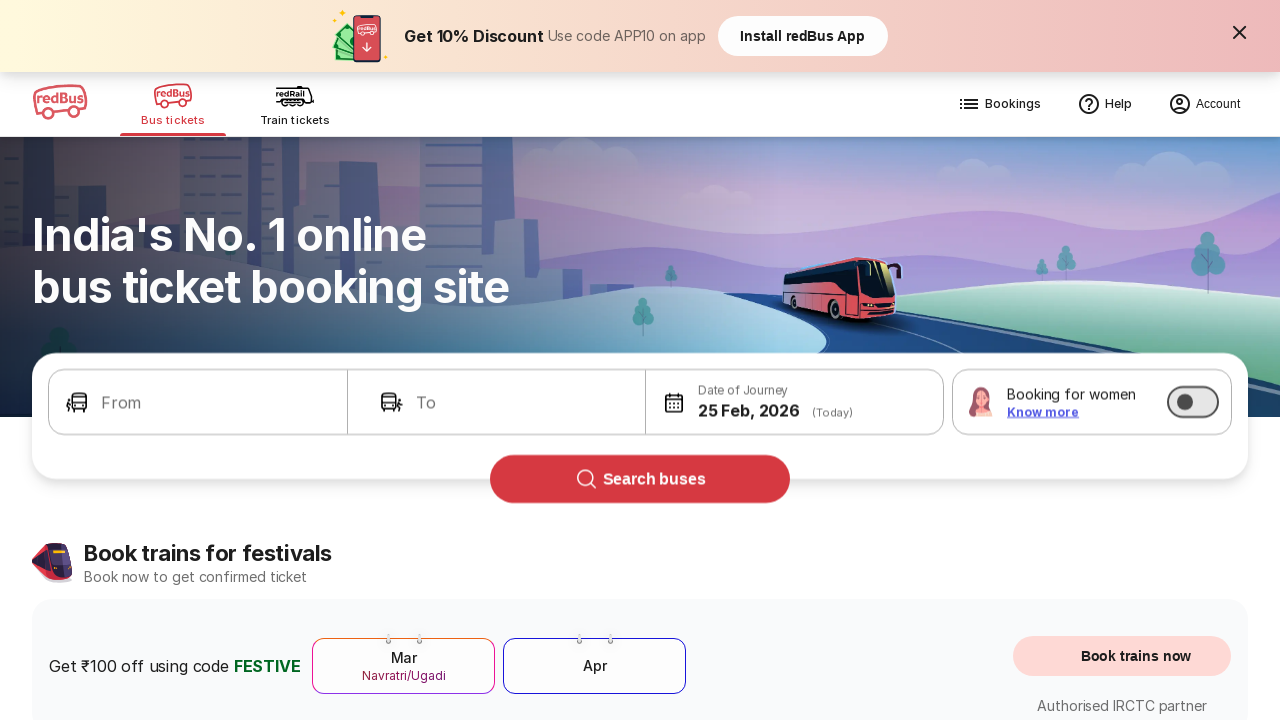